Opens the Lakme India website and maximizes the browser window to verify the site loads correctly

Starting URL: https://www.lakmeindia.com/

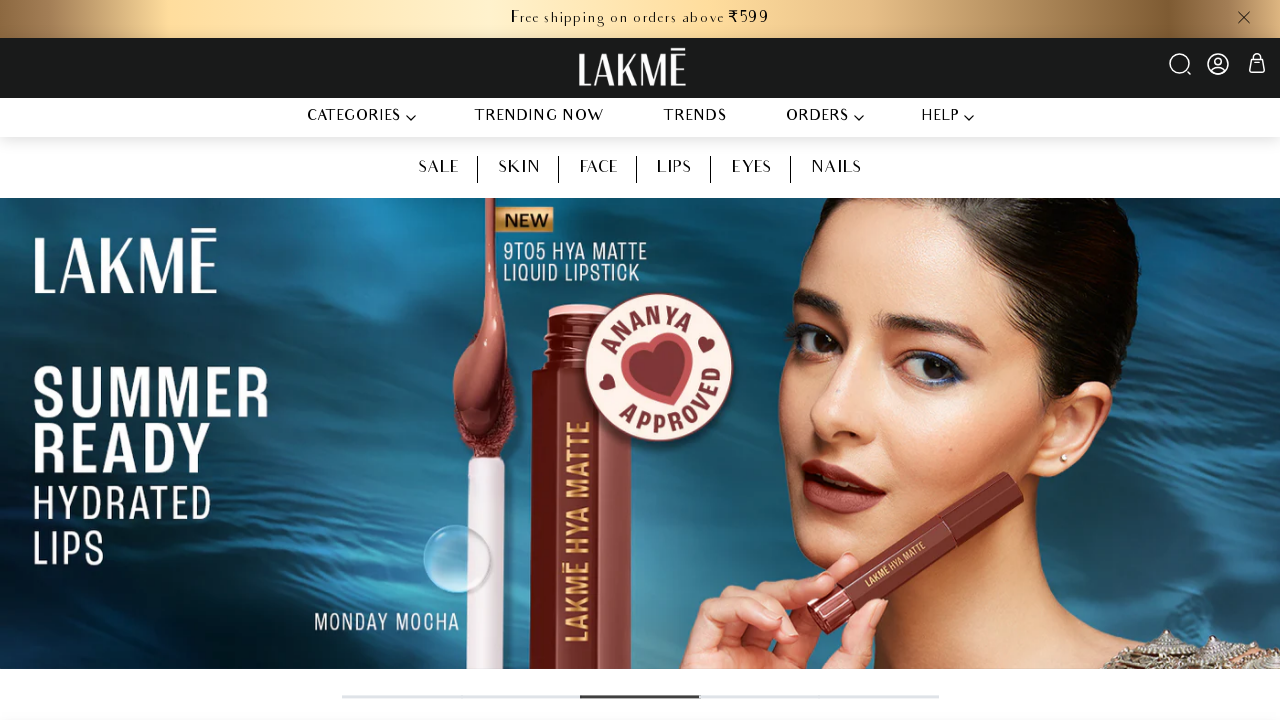

Waited for page DOM to fully load on Lakme India website
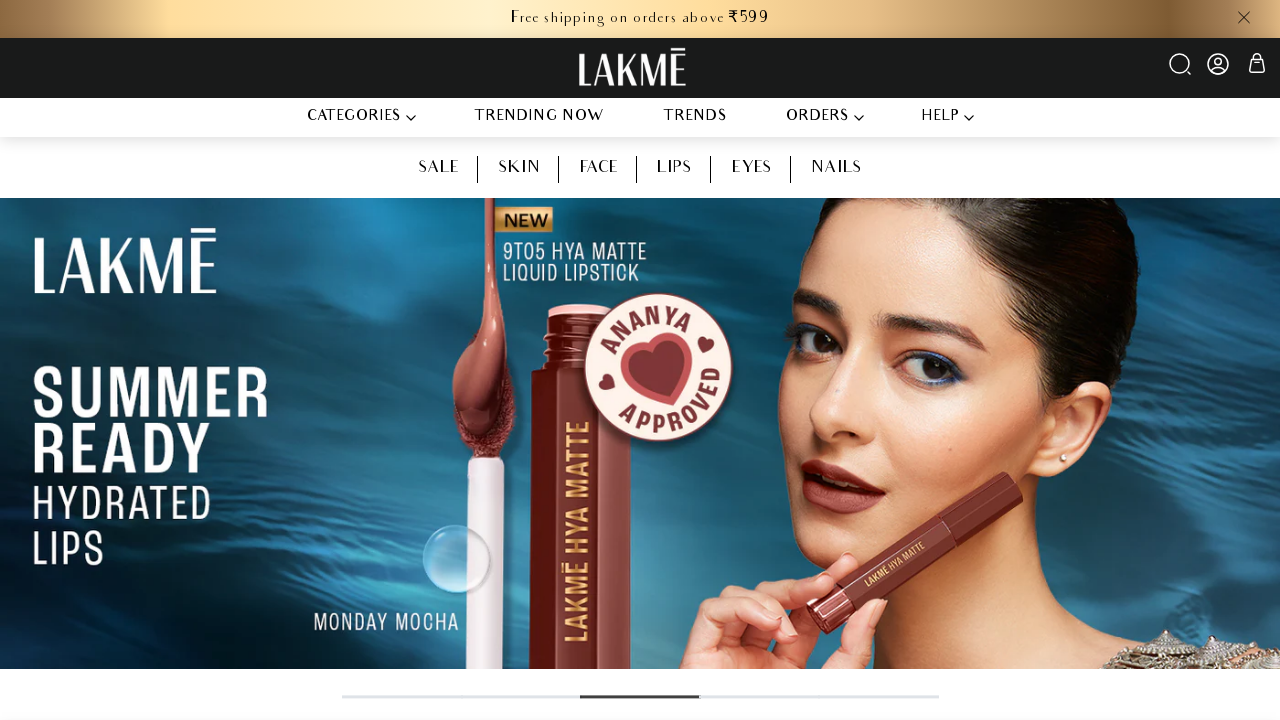

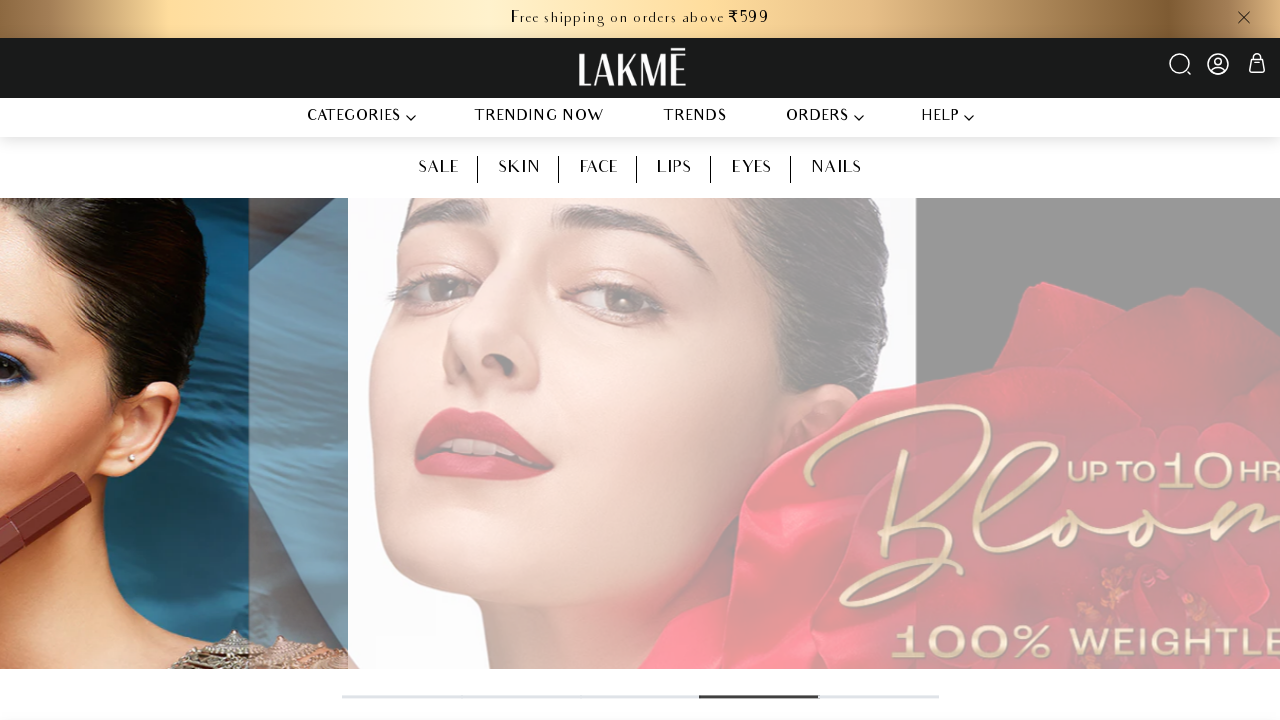